Tests hover functionality by moving mouse over an element and verifying that a caption appears

Starting URL: https://the-internet.herokuapp.com/hovers

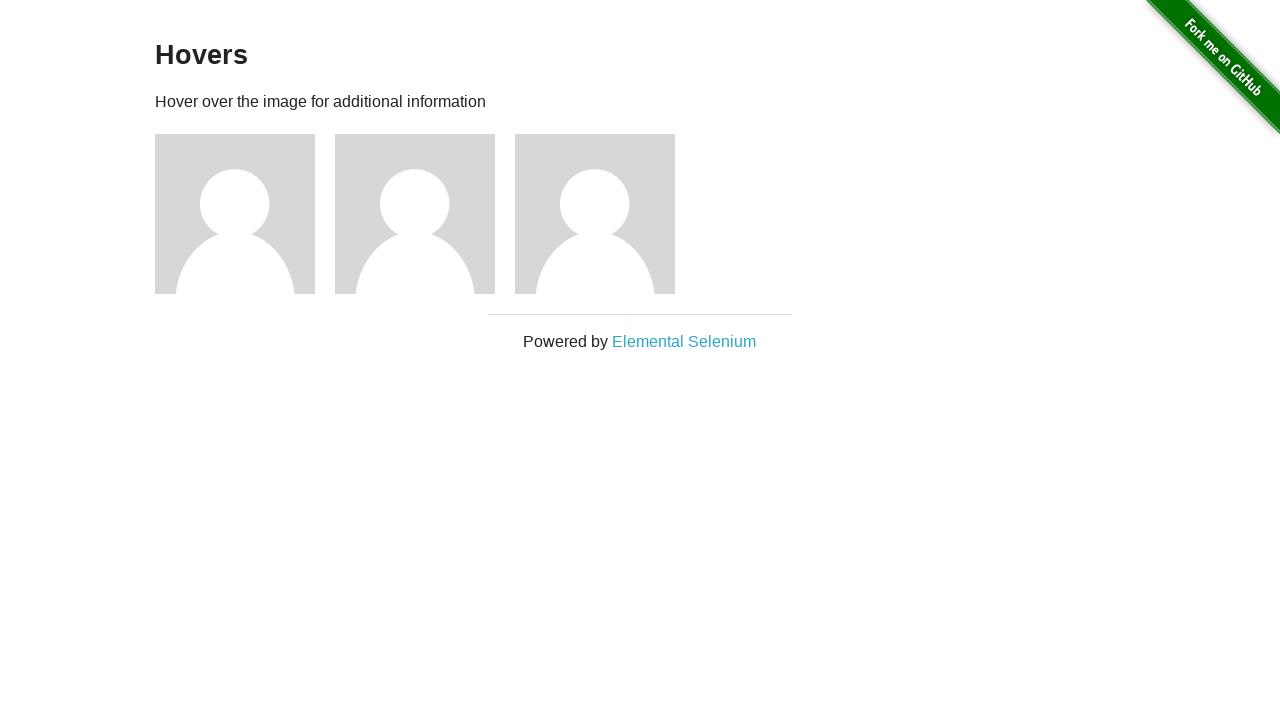

Hovered over the first figure element at (245, 214) on .figure >> nth=0
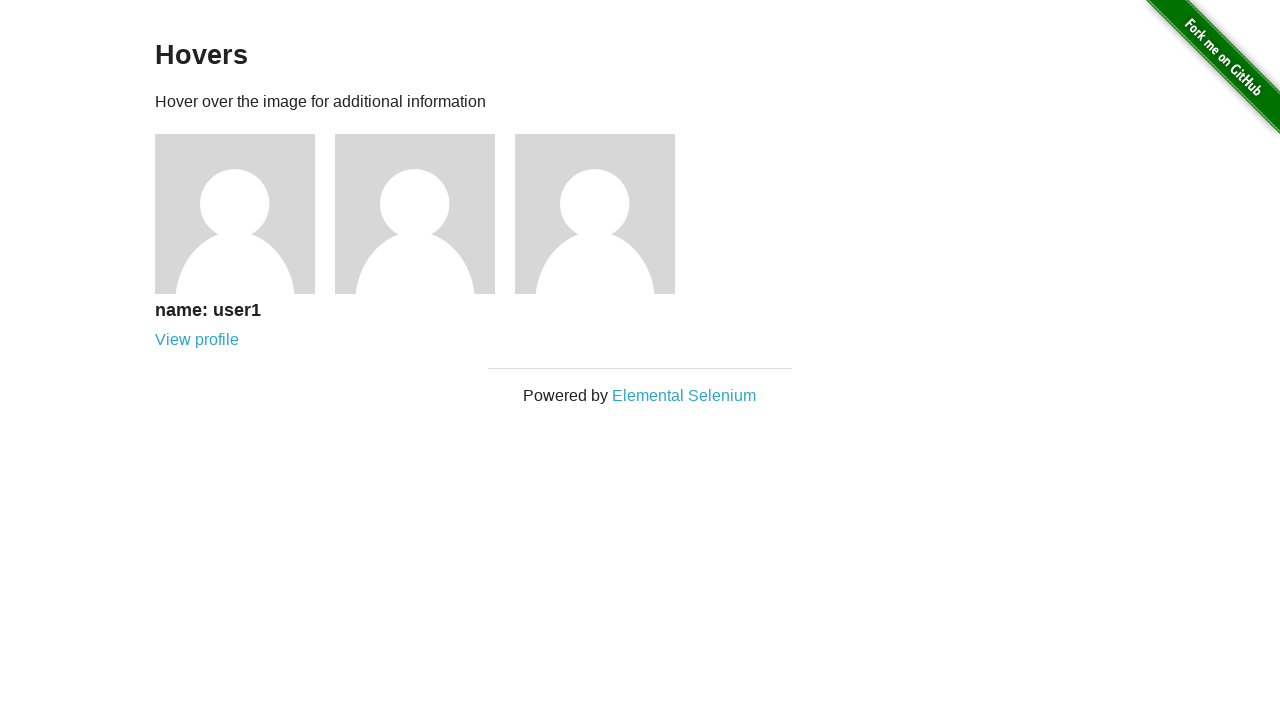

Caption appeared after hovering
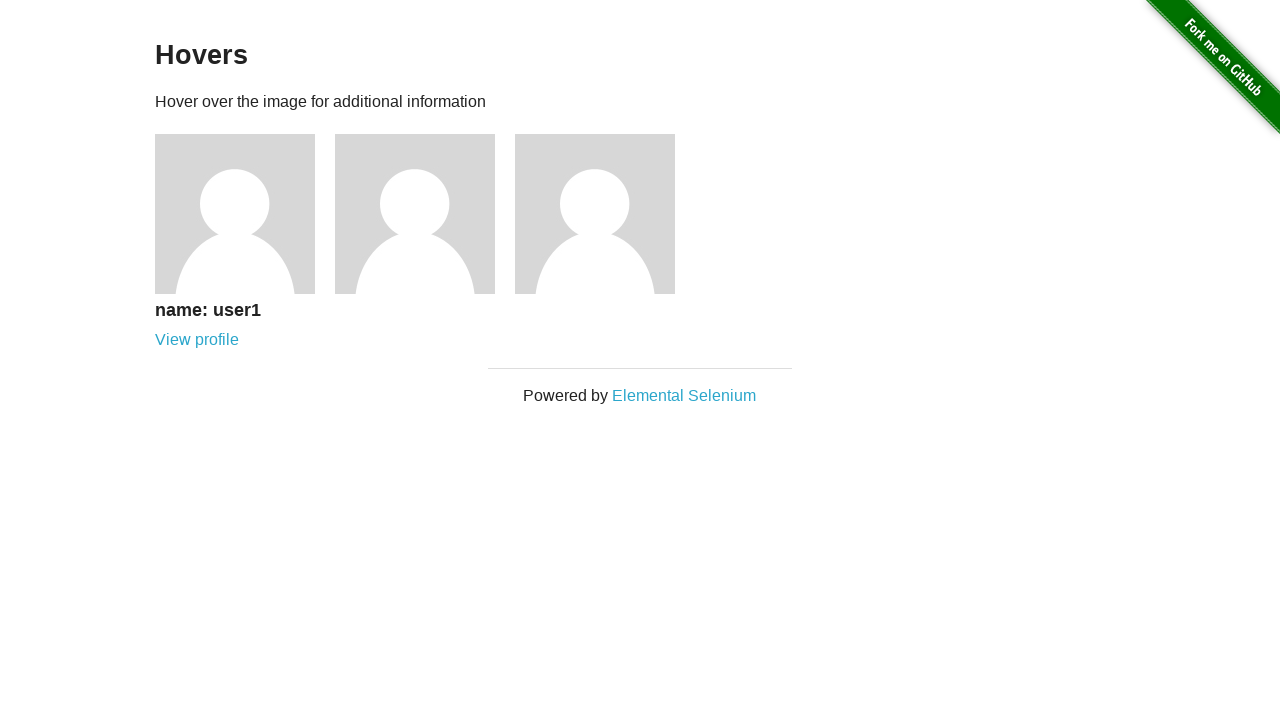

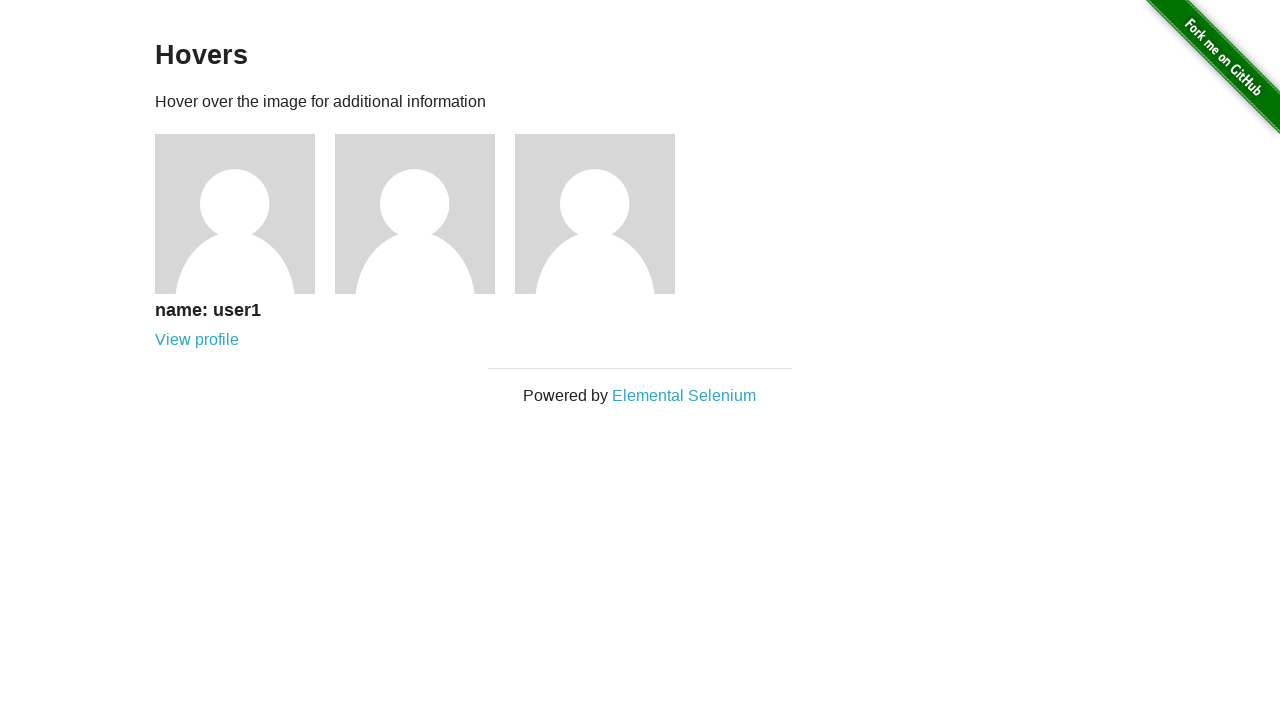